Tests JavaScript confirm dialog by clicking the confirm button, dismissing it, and verifying the cancel result

Starting URL: https://the-internet.herokuapp.com/javascript_alerts

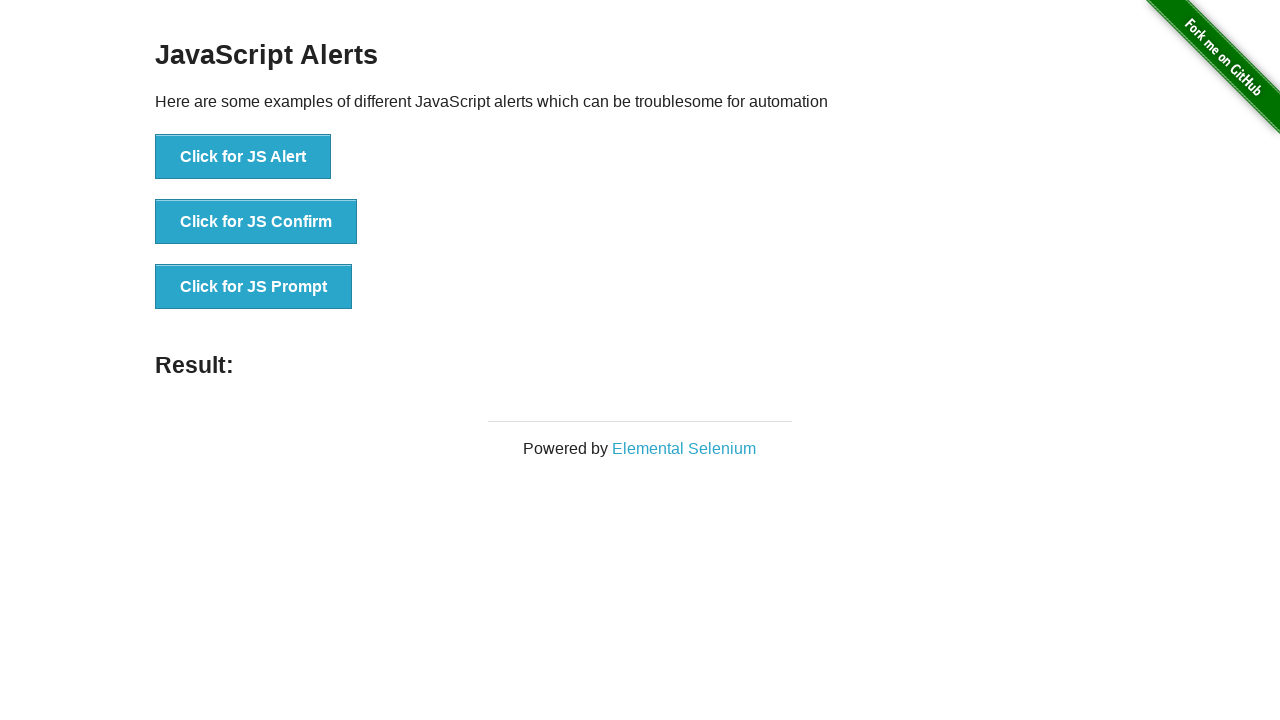

Set up dialog handler to dismiss confirm dialogs
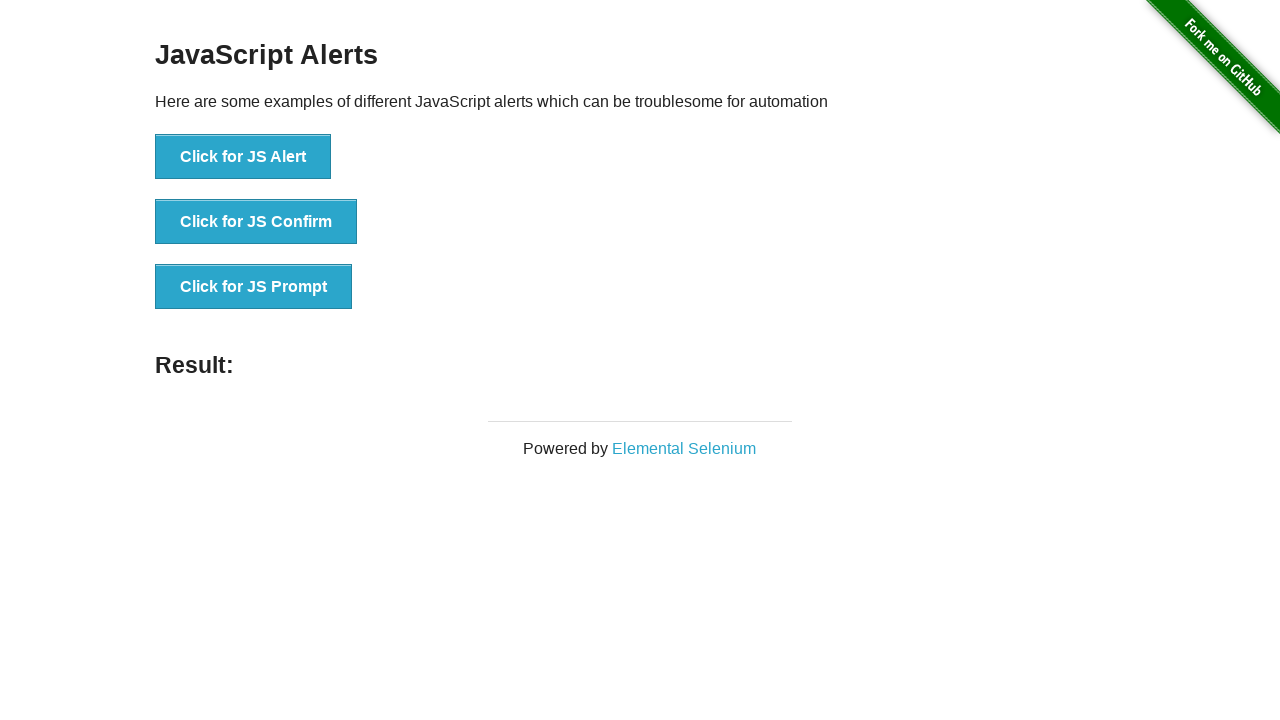

Clicked JS Confirm button at (256, 222) on xpath=//ul/li/button[text()='Click for JS Confirm']
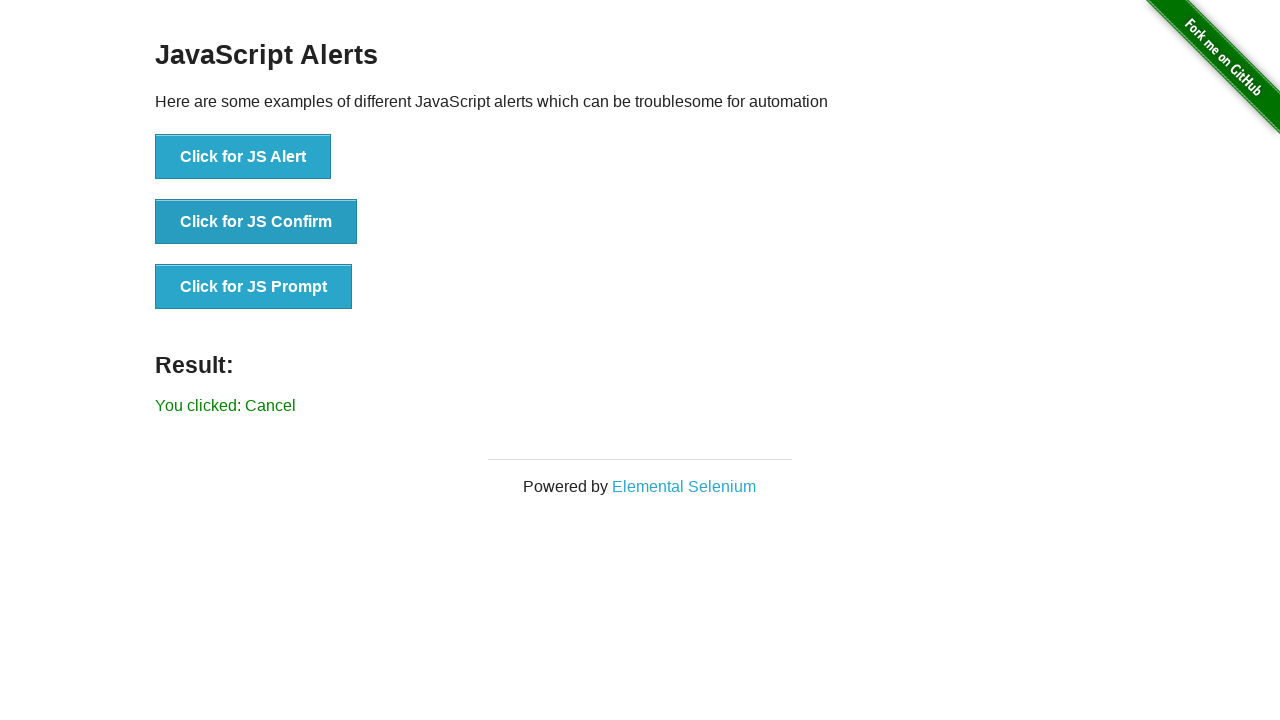

Located result message element
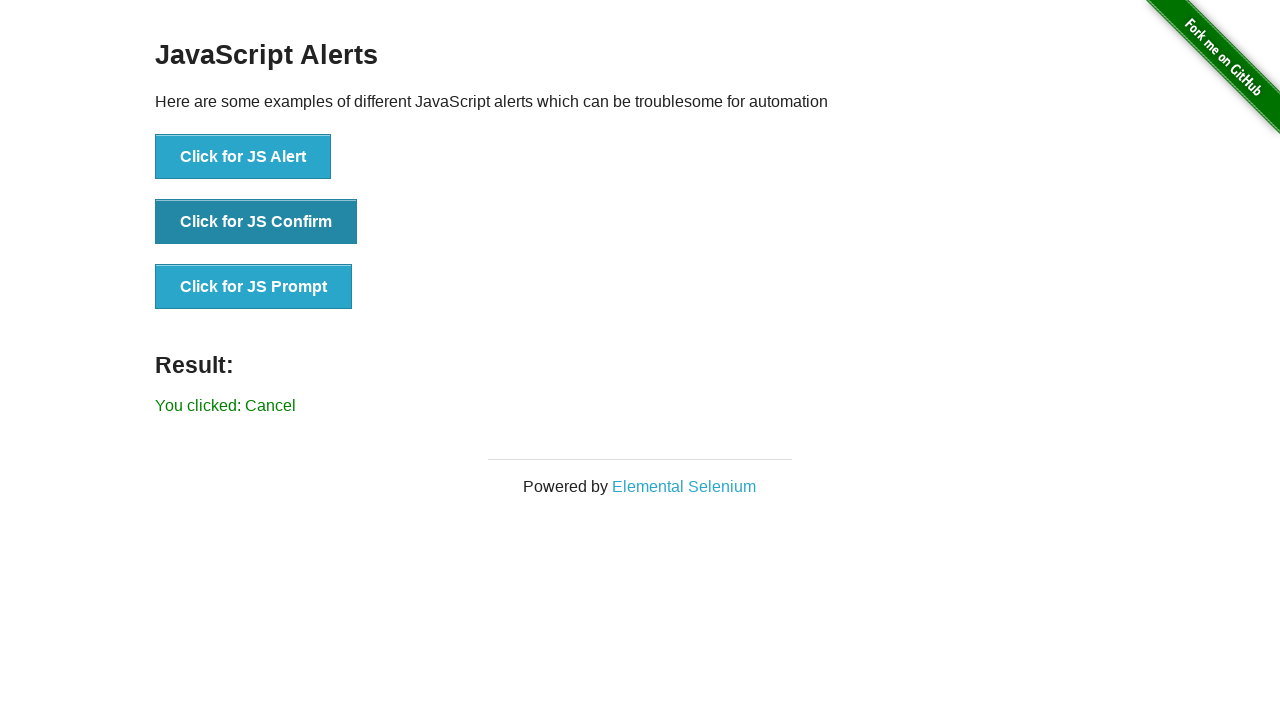

Verified result message shows 'You clicked: Cancel'
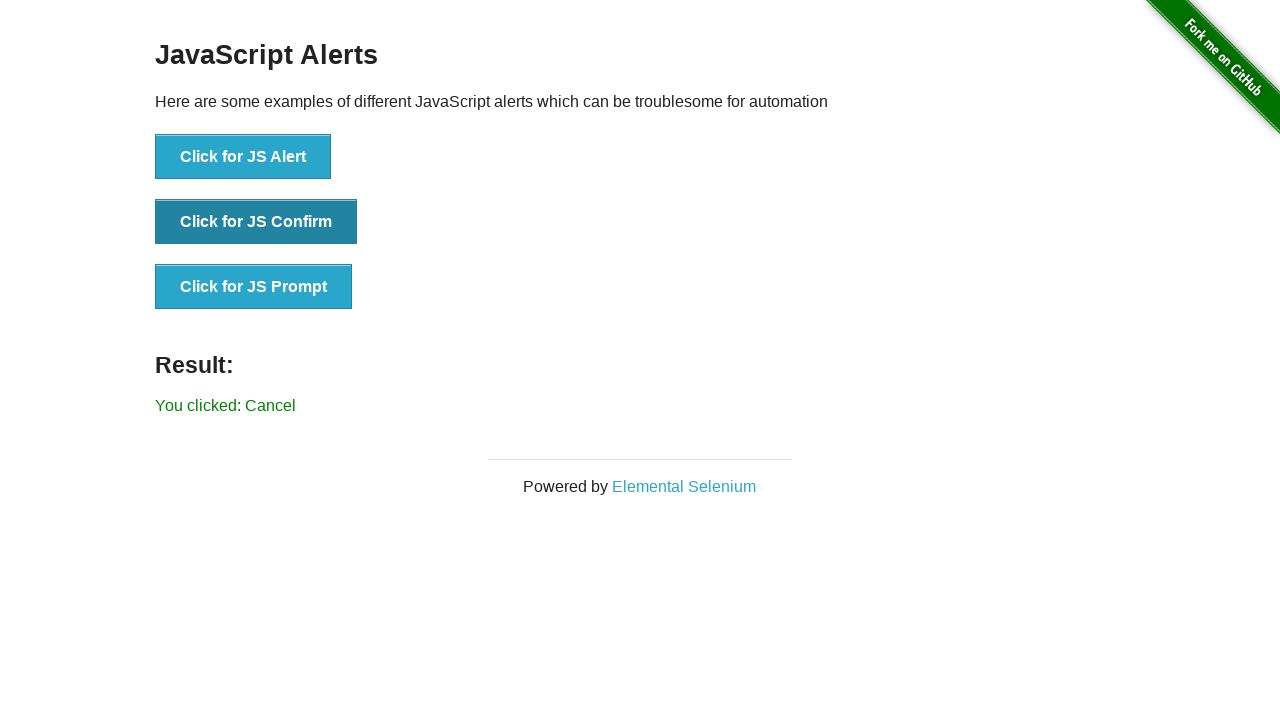

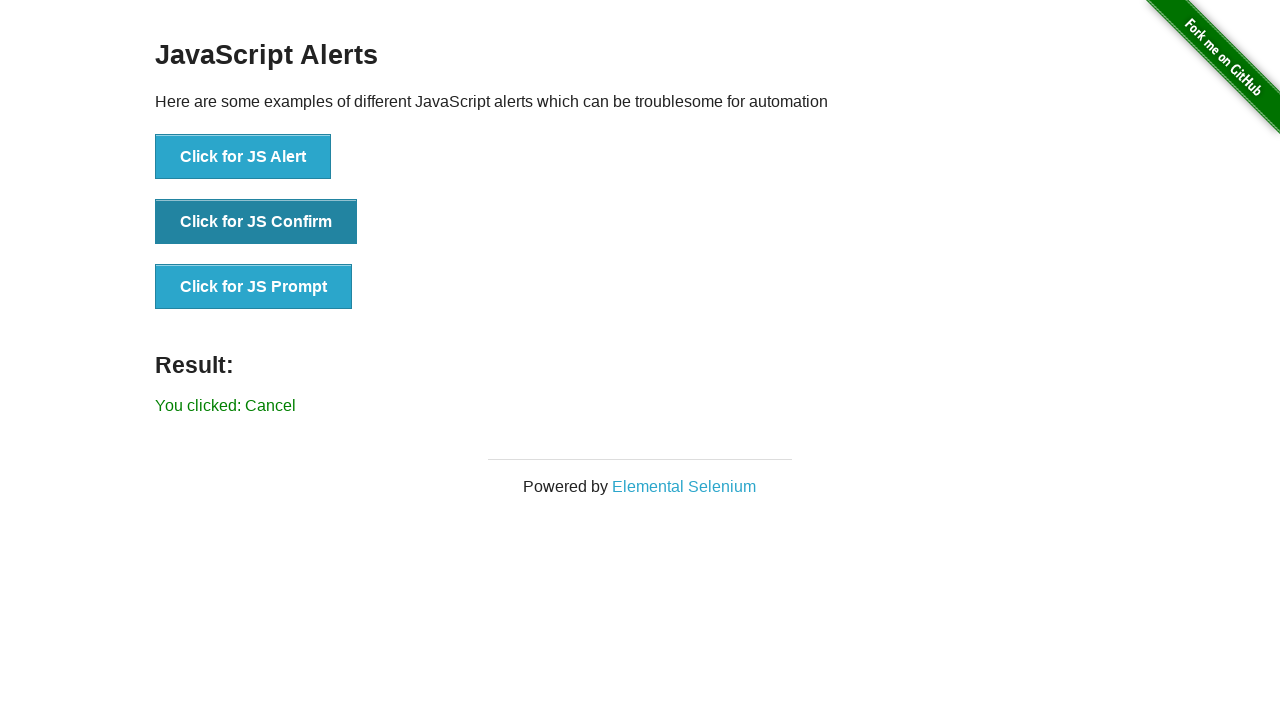